Tests browser window handling by clicking a link that opens a new window, switching to the child window, verifying content, closing it, and switching back to the parent window.

Starting URL: https://the-internet.herokuapp.com/windows

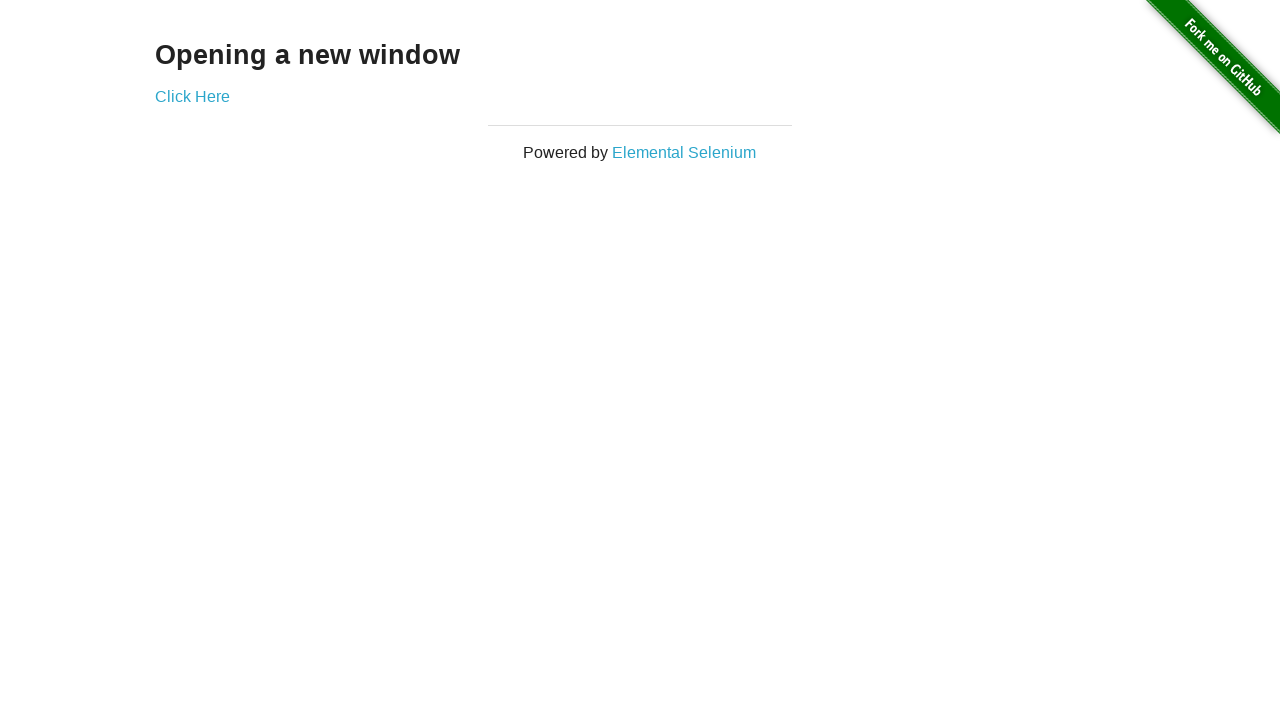

Clicked 'Click Here' link to open new window at (192, 96) on text=Click Here
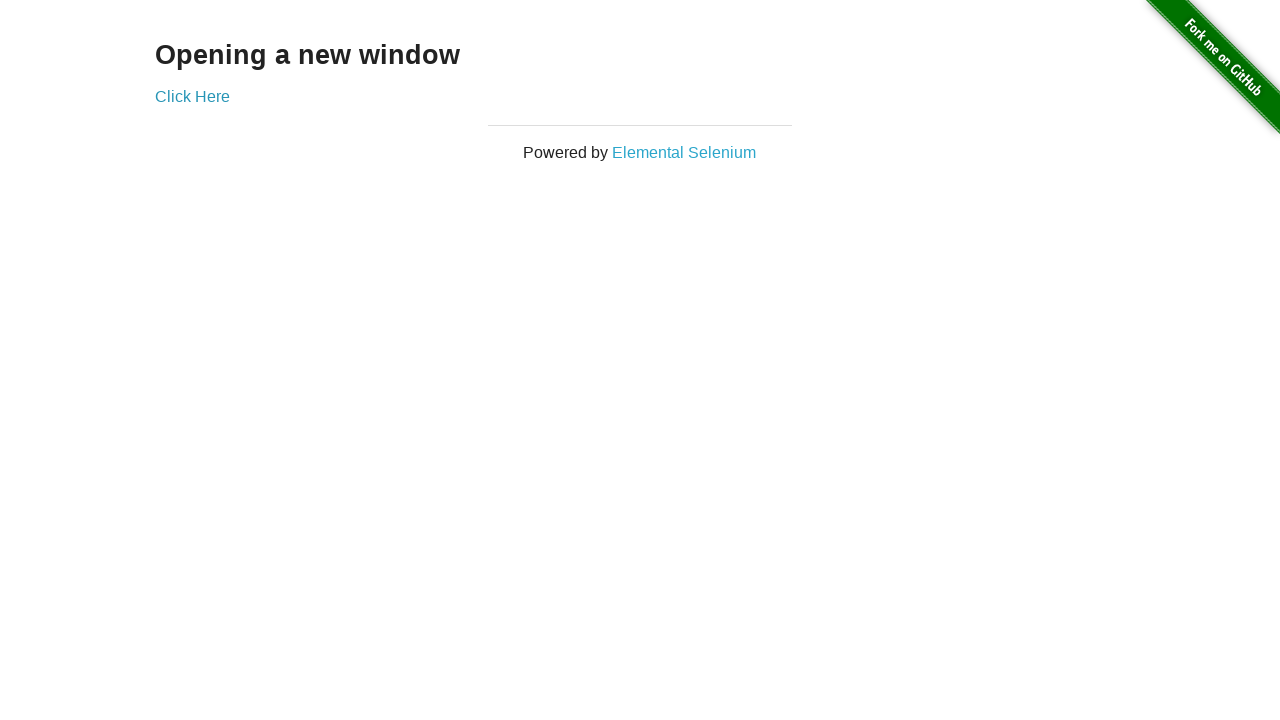

Retrieved new child window page object
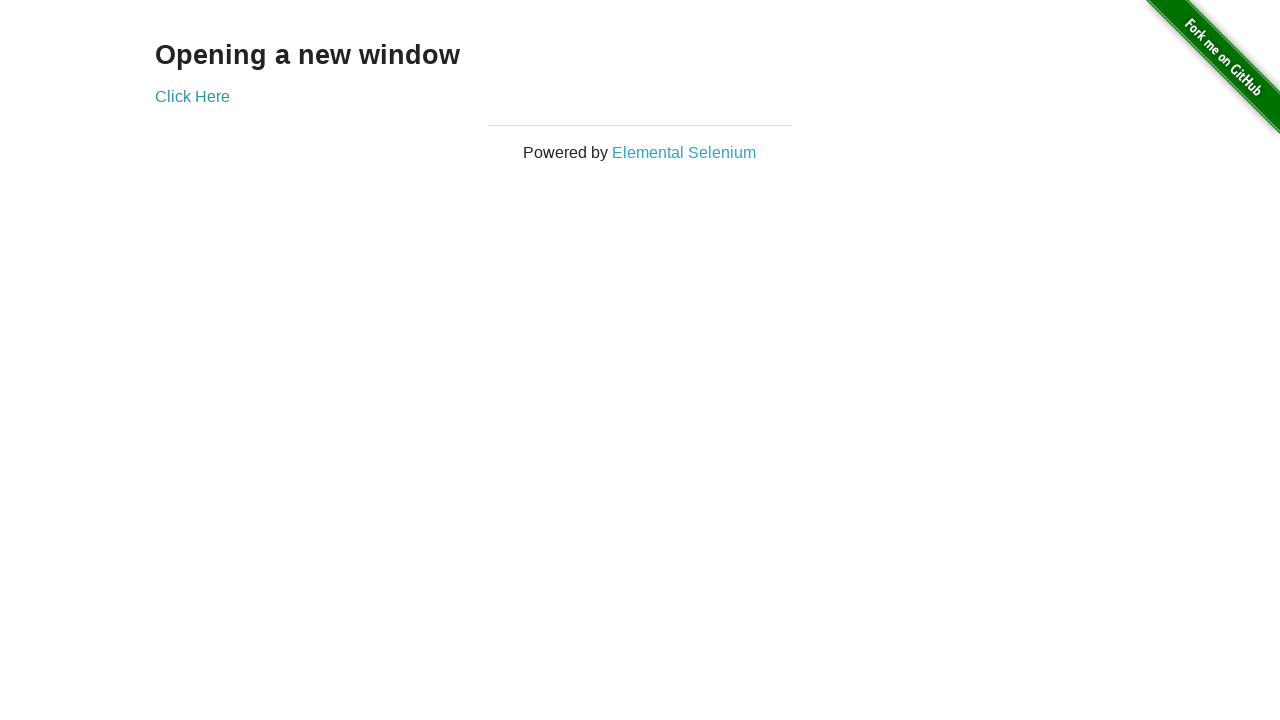

Child window finished loading
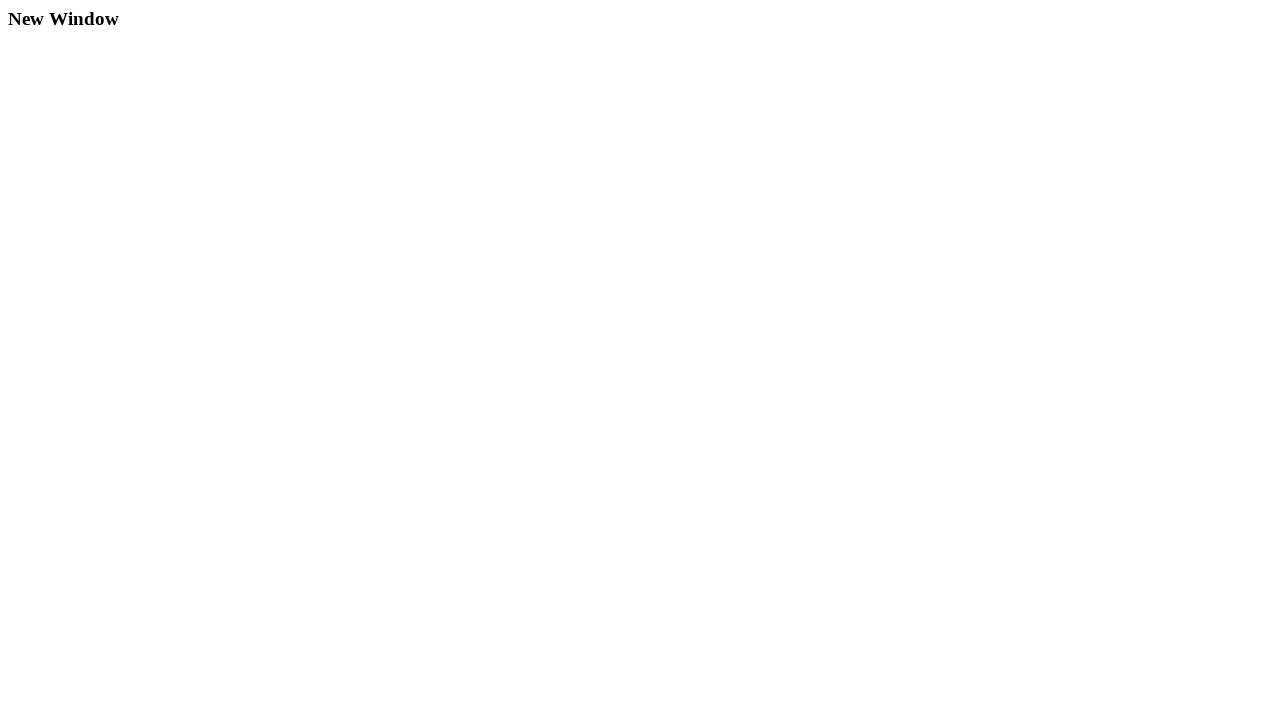

Verified h3 element exists in child window
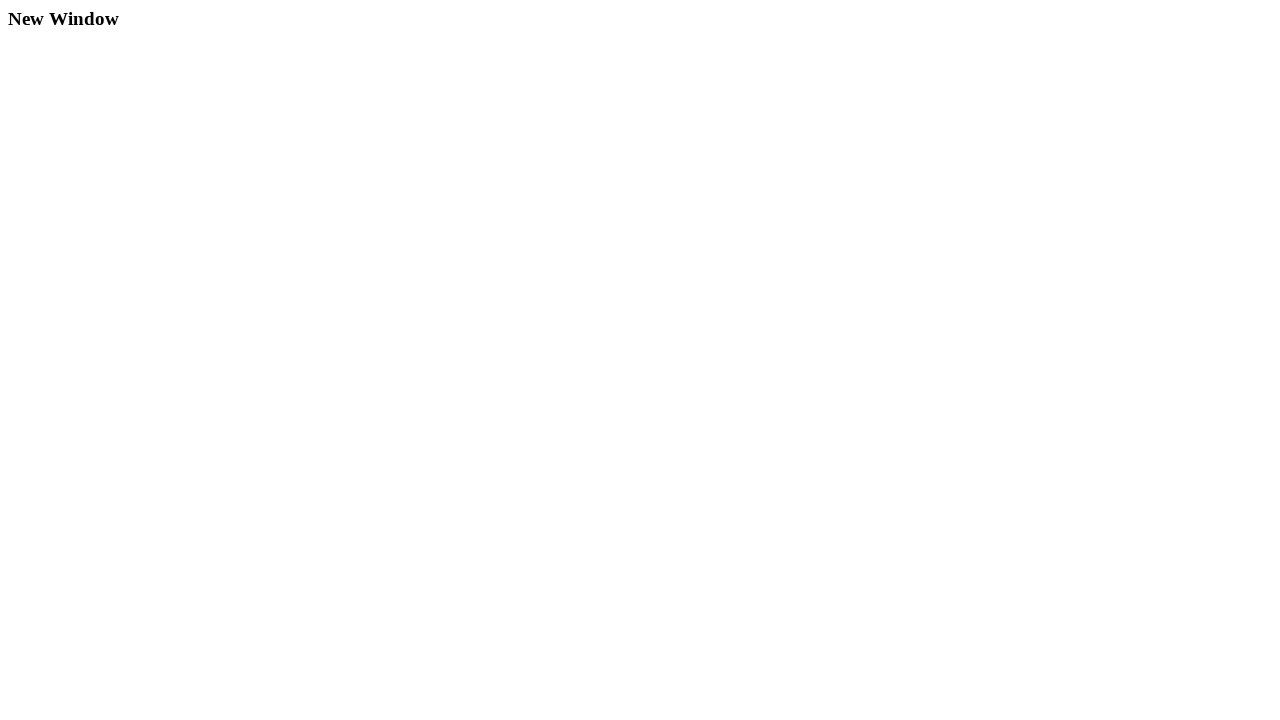

Closed child window
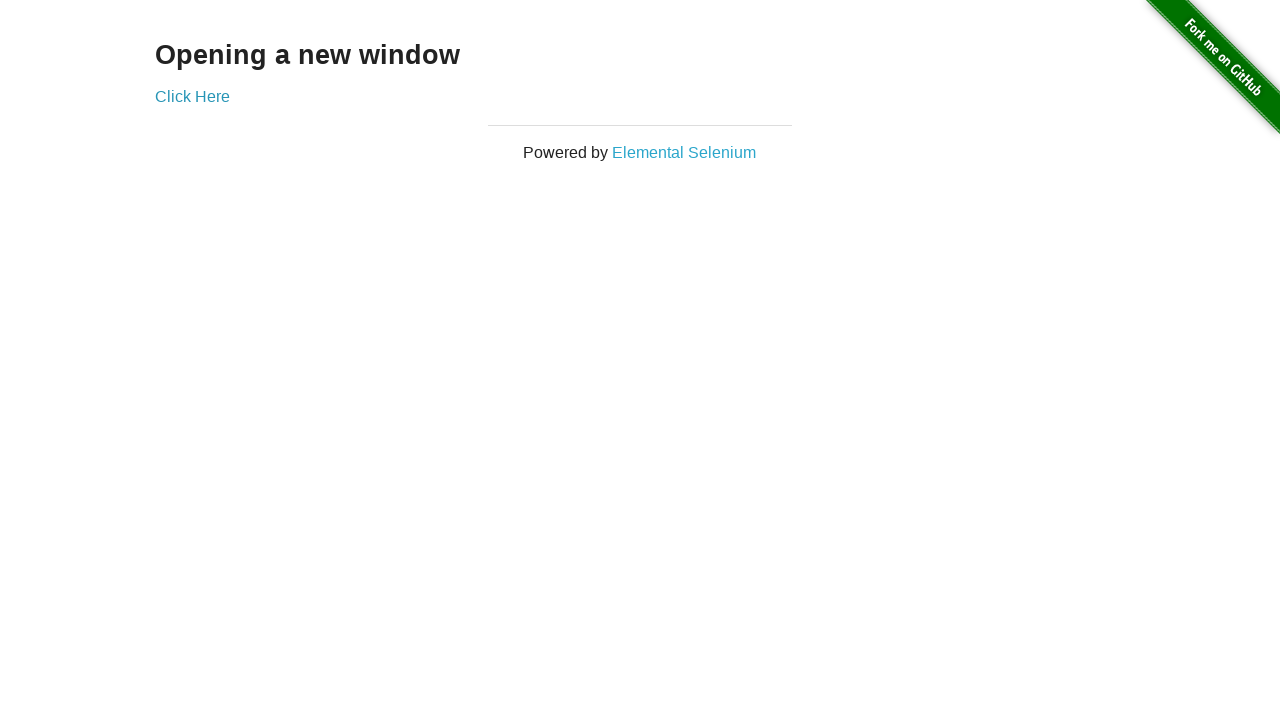

Verified h3 element exists in parent window
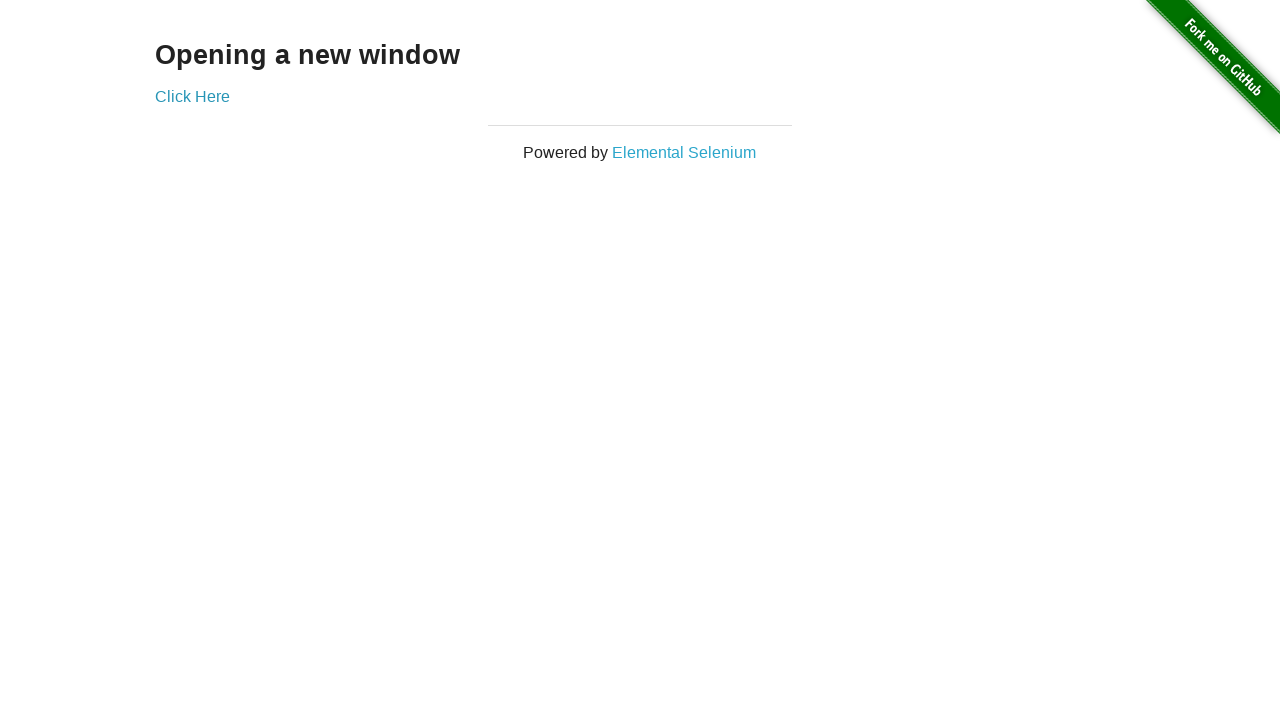

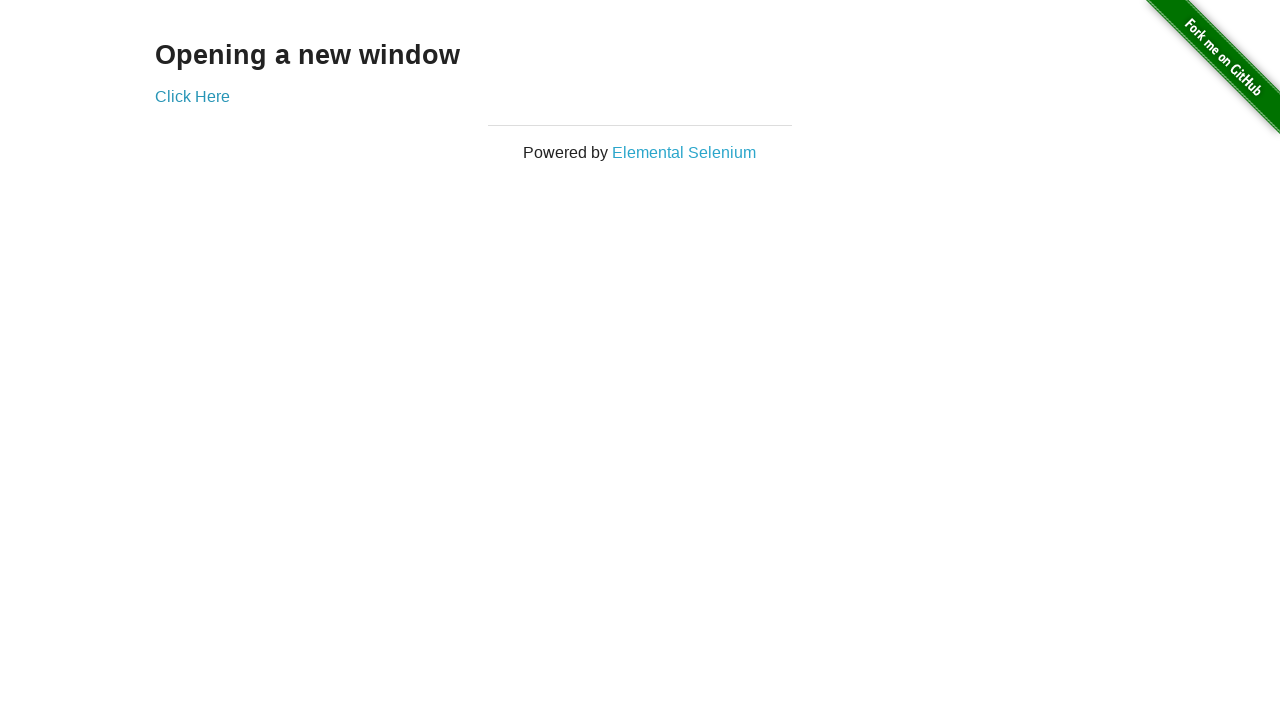